Tests a registration form by filling in required fields (first name, last name, email) and verifying the successful registration message

Starting URL: http://suninjuly.github.io/registration1.html

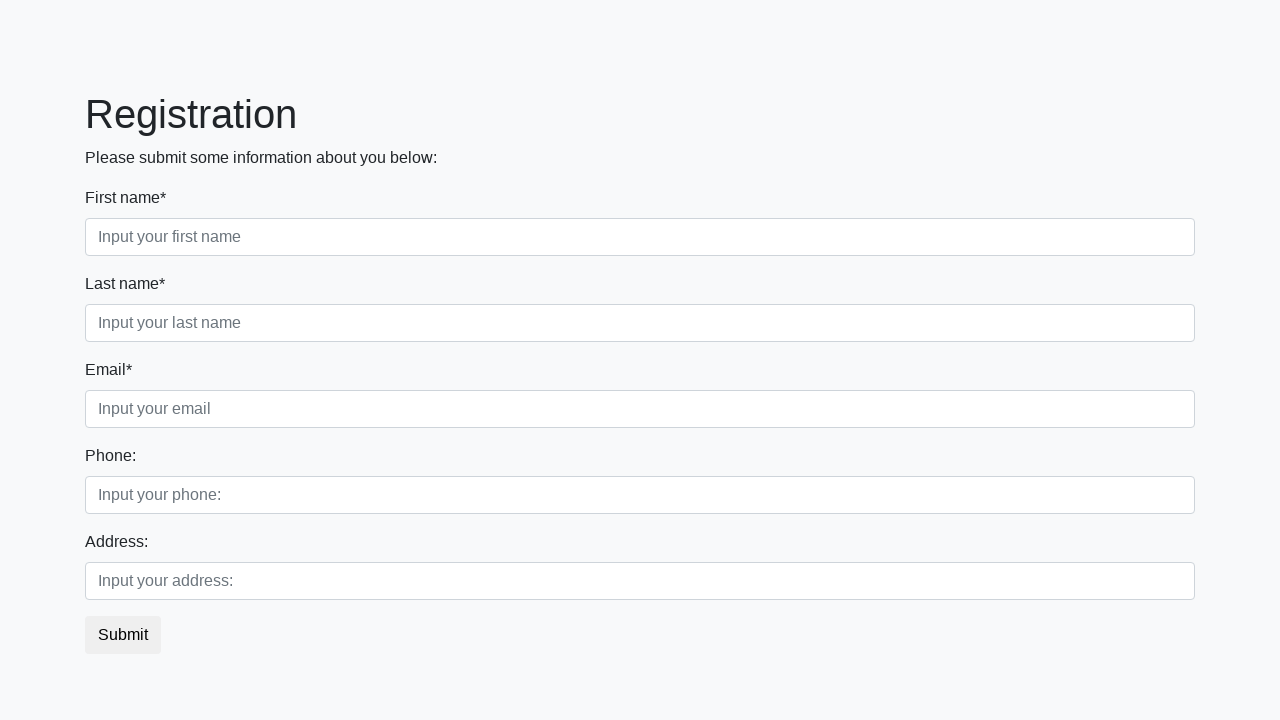

Filled first name field with 'John' on //div[@class='form-group first_class']//input[1][@required]
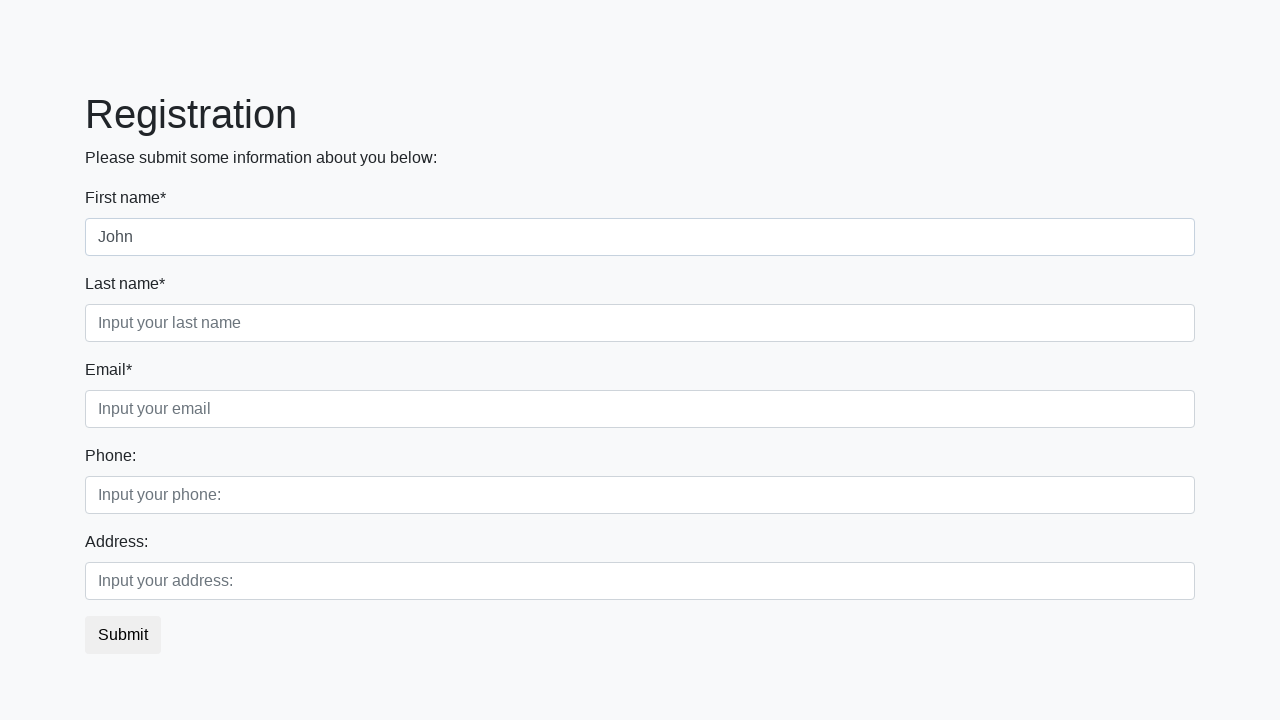

Filled last name field with 'Doe' on //div[@class='form-group second_class']//input[1][@required]
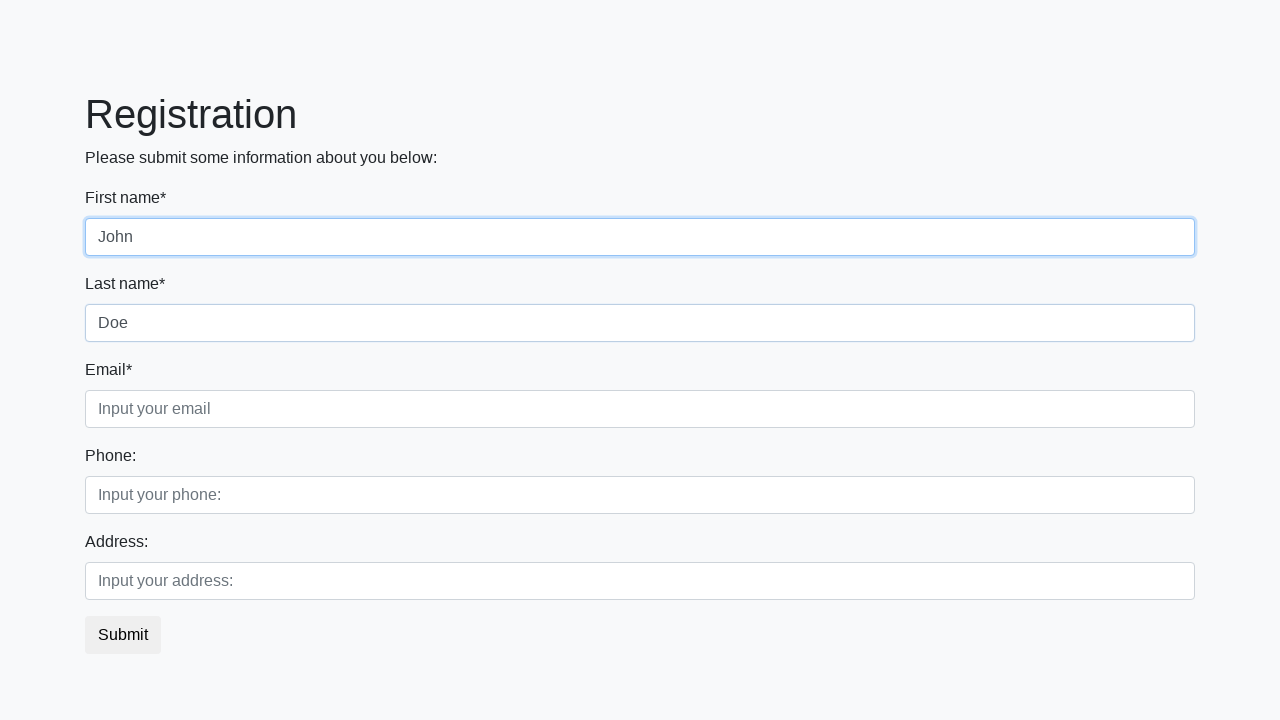

Filled email field with 'john.doe@example.com' on //div[@class='form-group third_class']//input[1][@required]
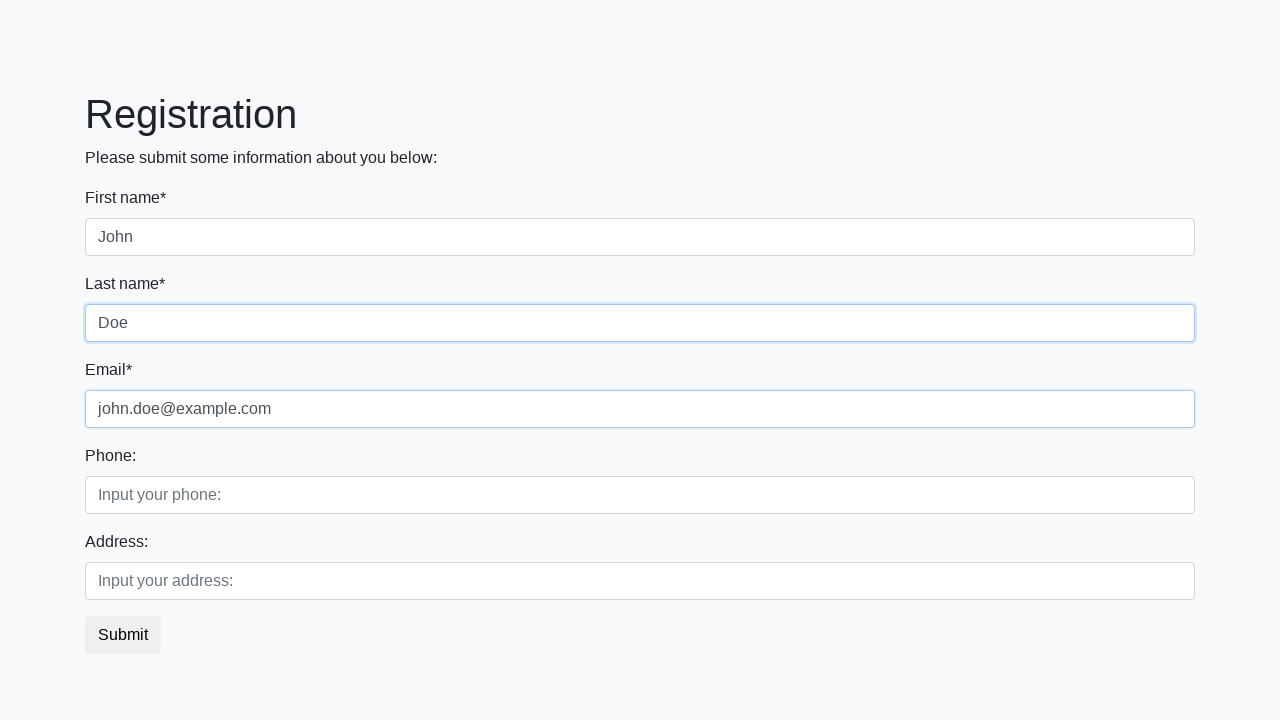

Clicked submit button to register at (123, 635) on button.btn
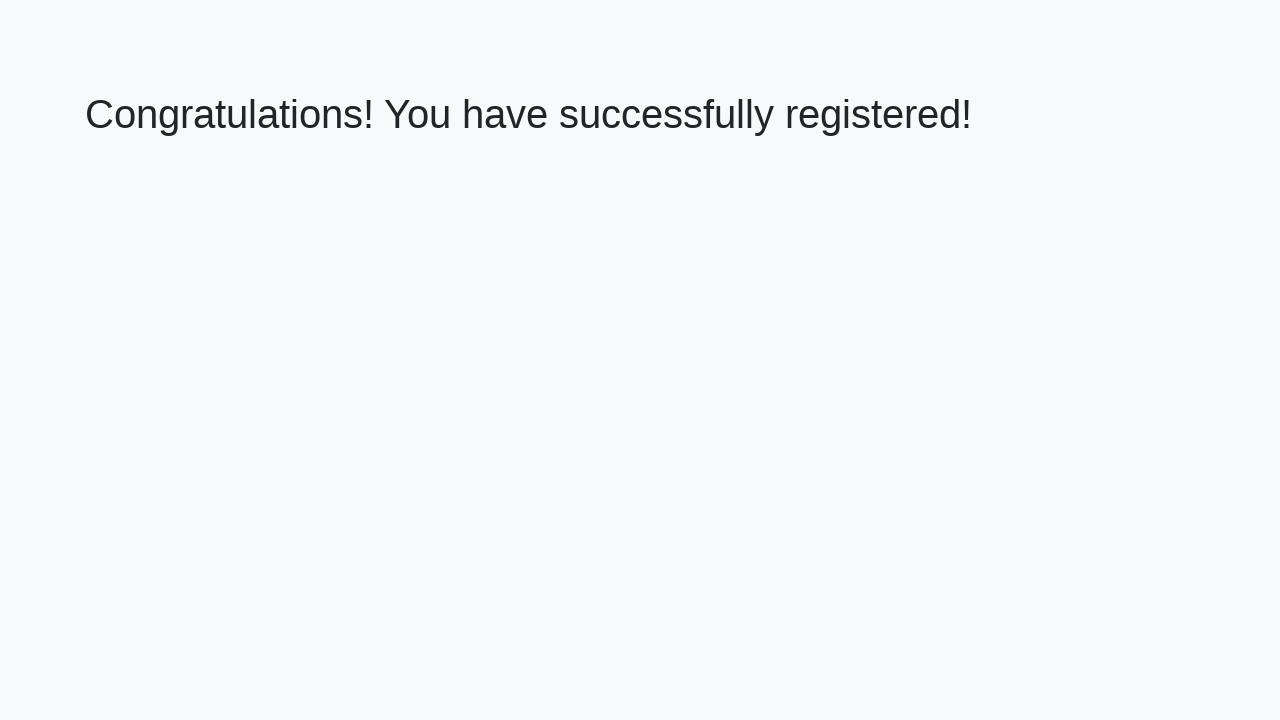

Success message appeared after registration
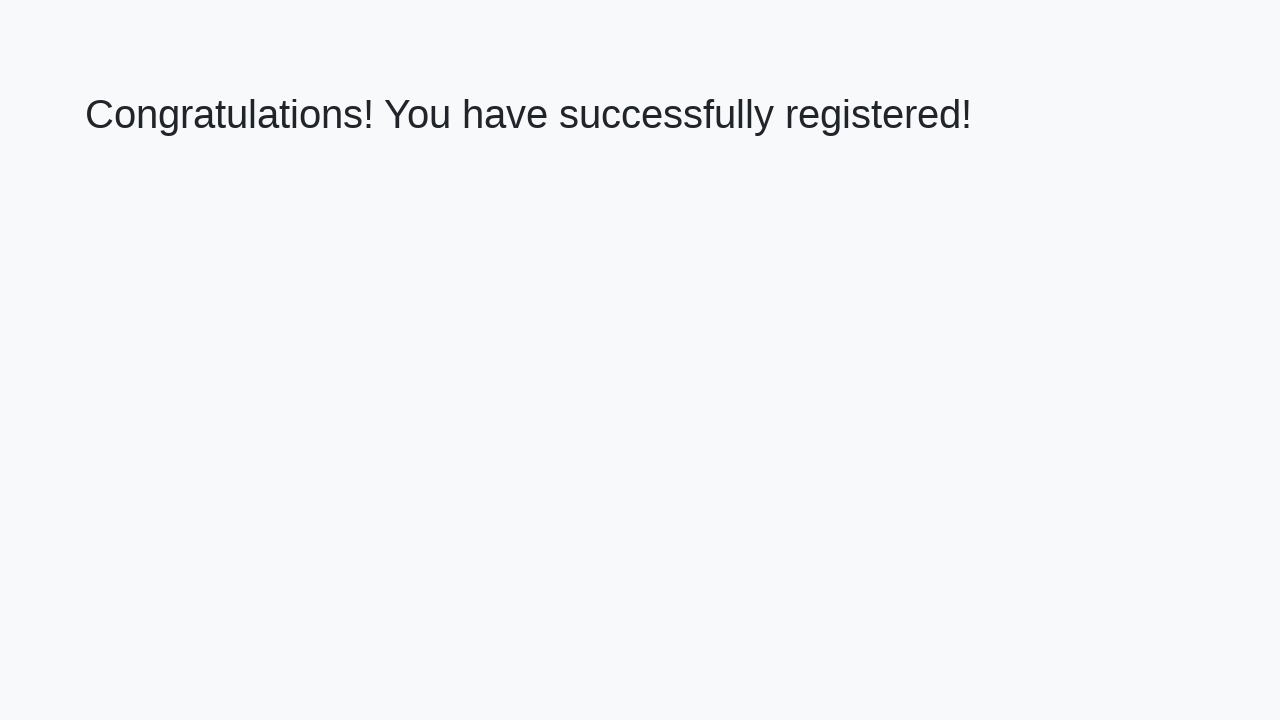

Retrieved success message text
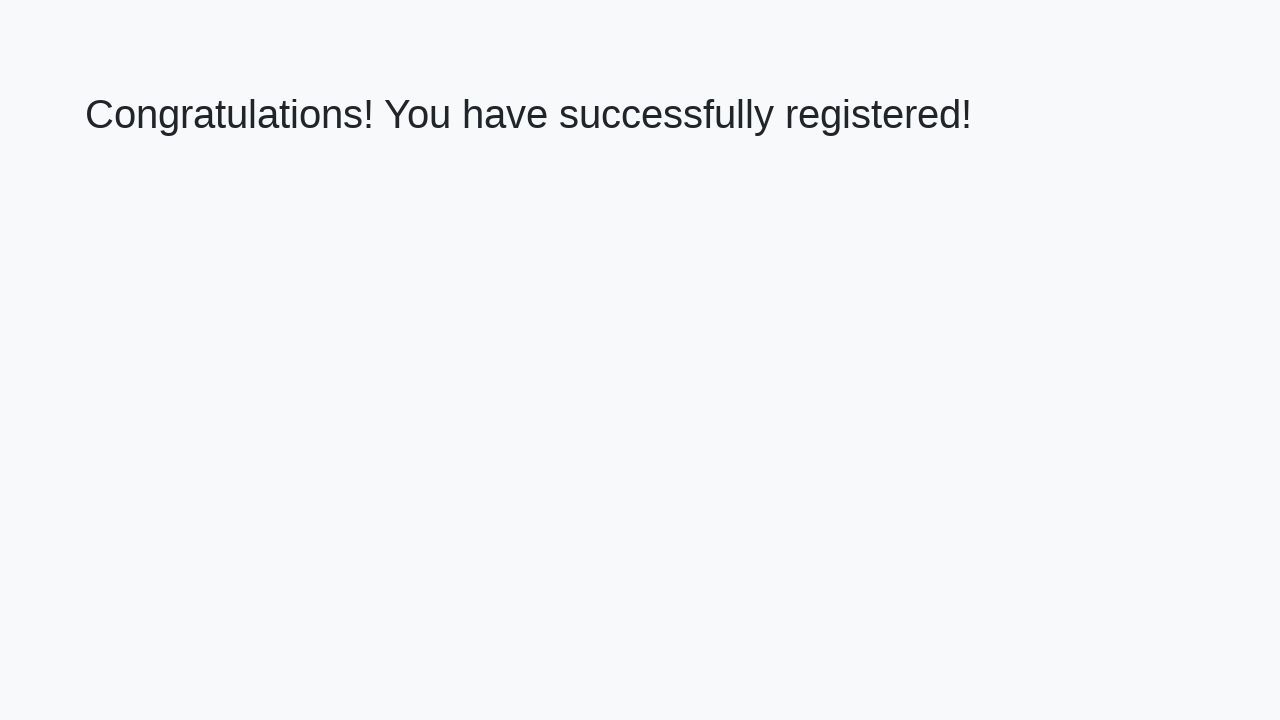

Verified success message: 'Congratulations! You have successfully registered!'
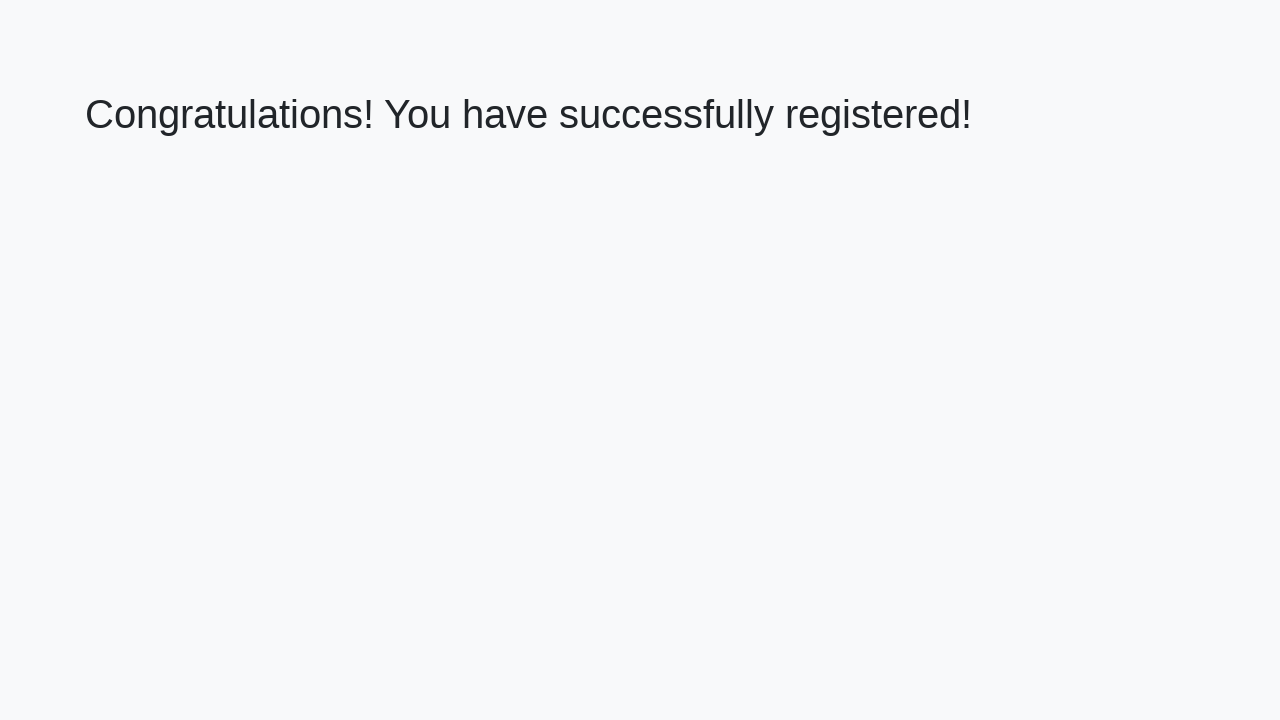

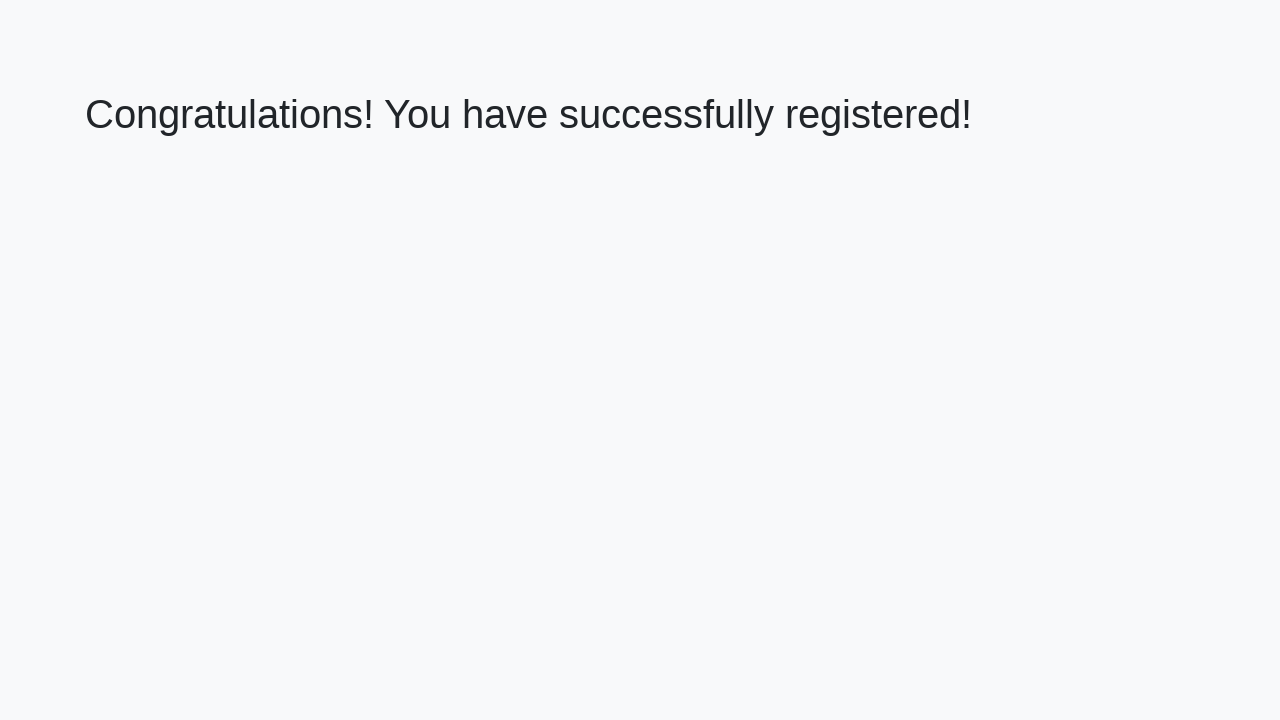